Opens the APM Ascend website and maximizes the browser window to verify the page loads successfully.

Starting URL: https://apm.ascend.com.sa/

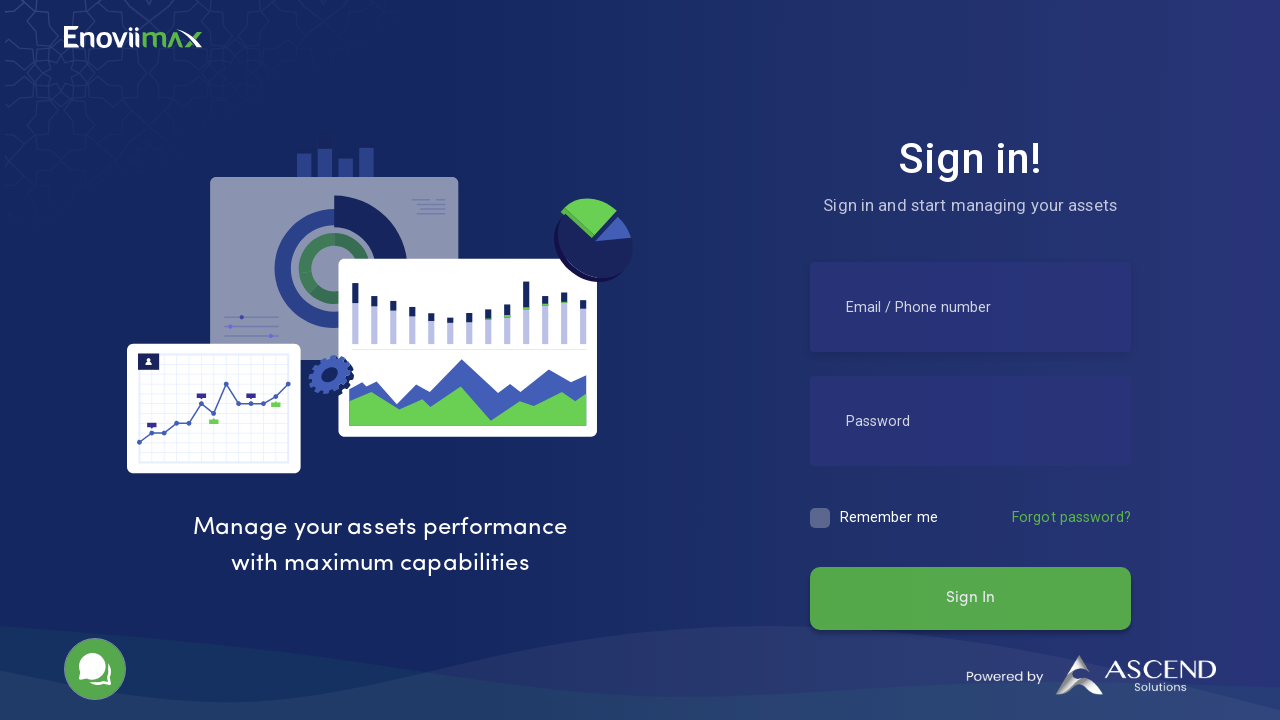

Navigated to APM Ascend website at https://apm.ascend.com.sa/
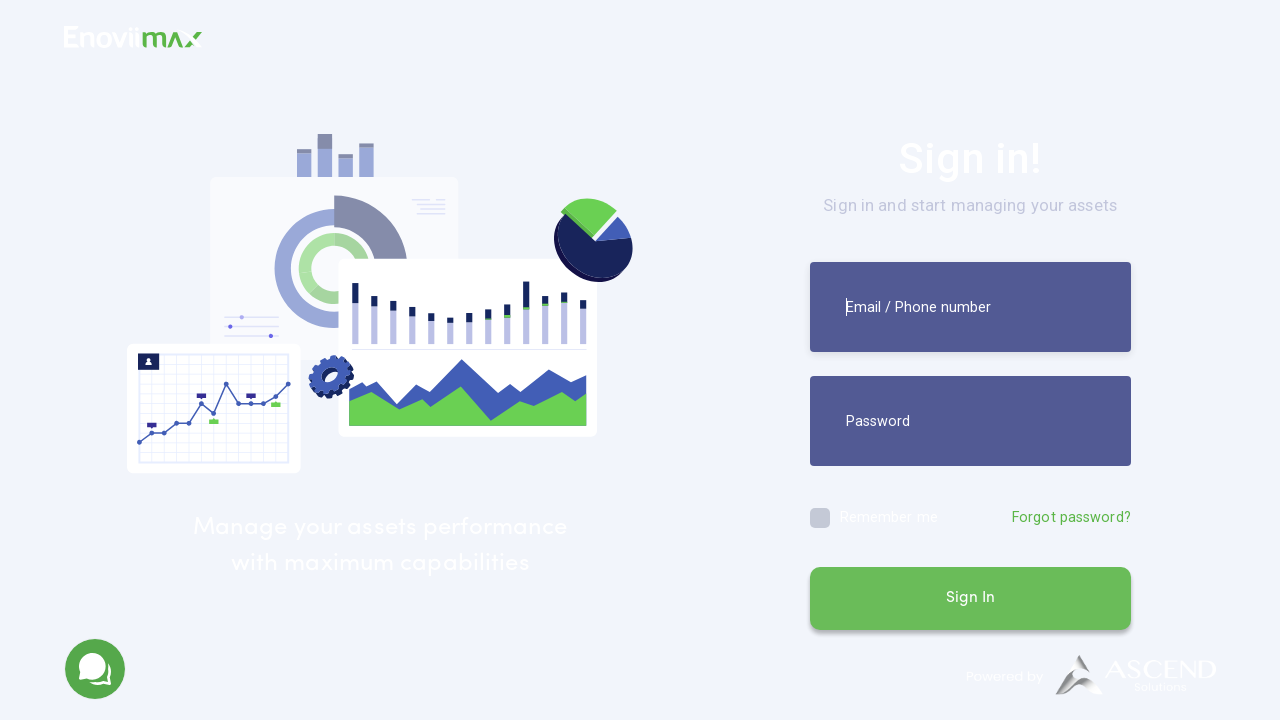

Maximized browser window to 1920x1080 resolution
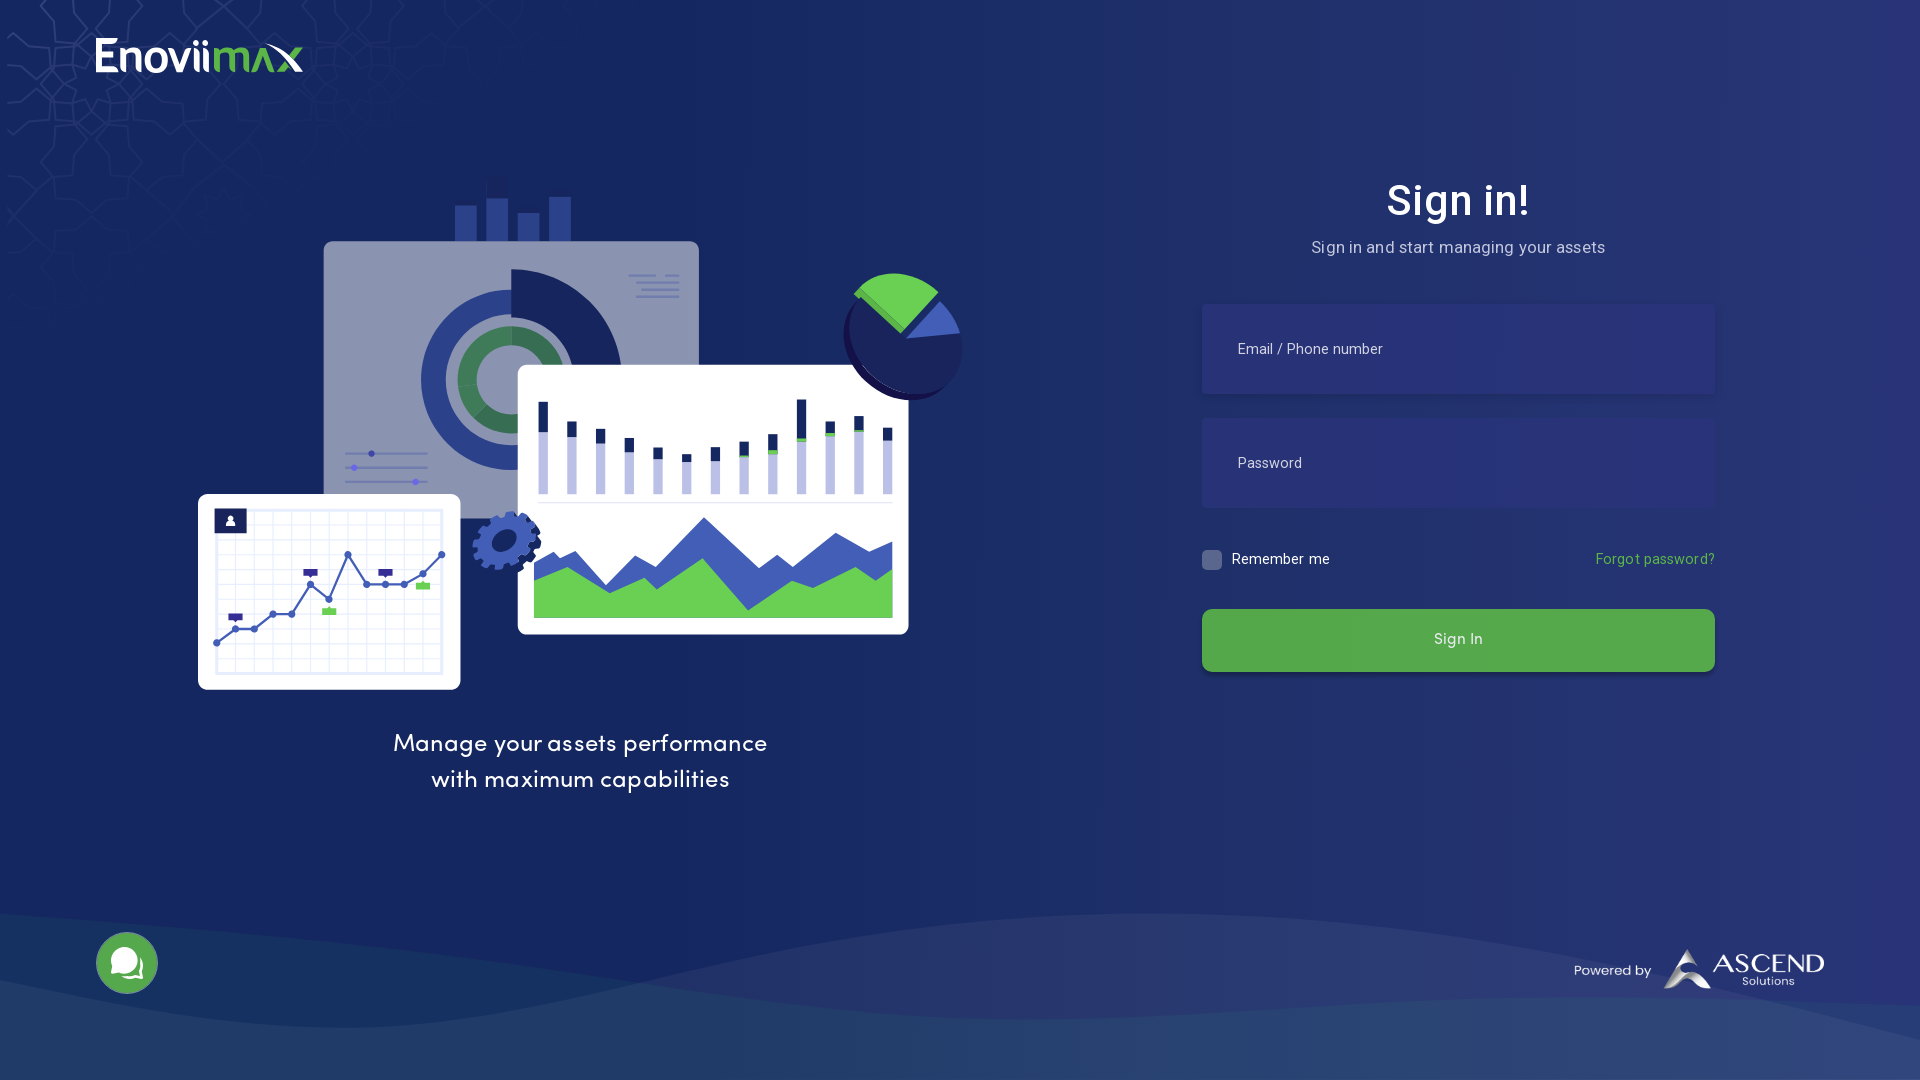

Page loaded successfully with networkidle state
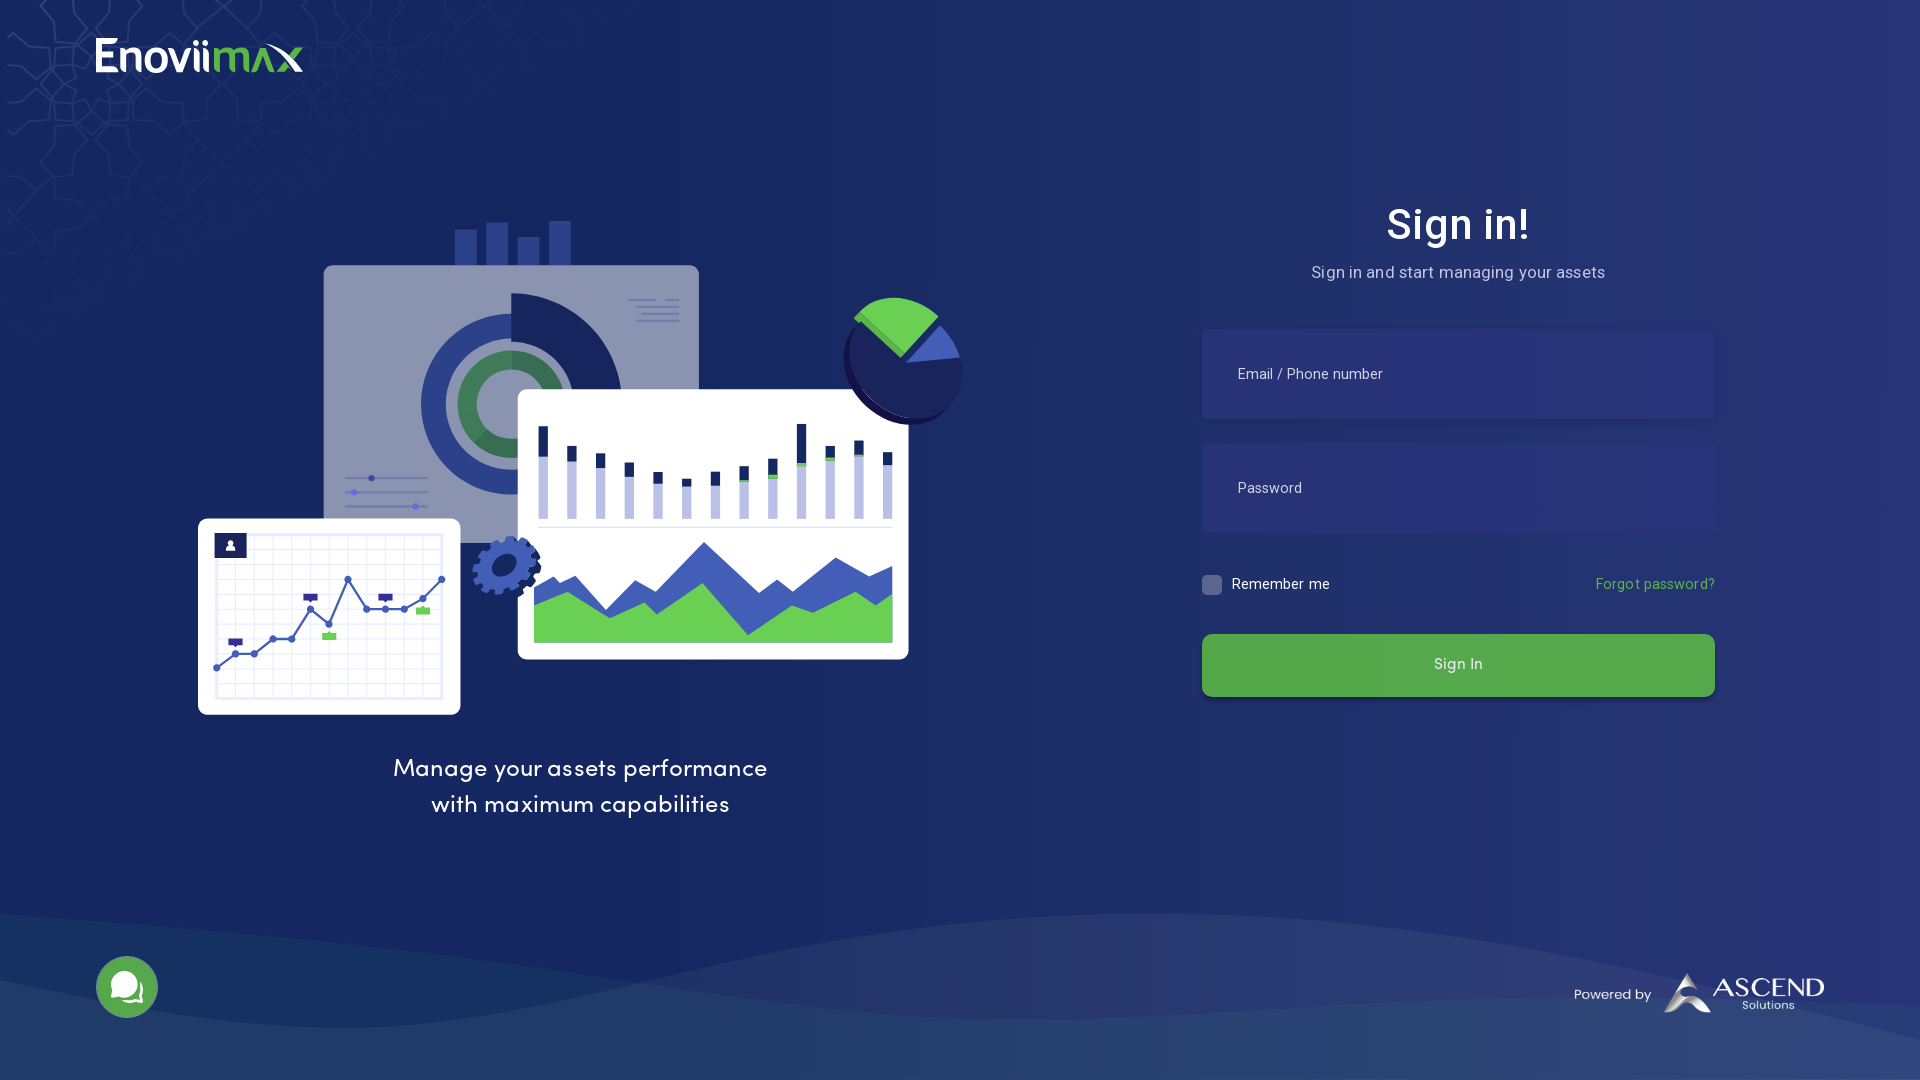

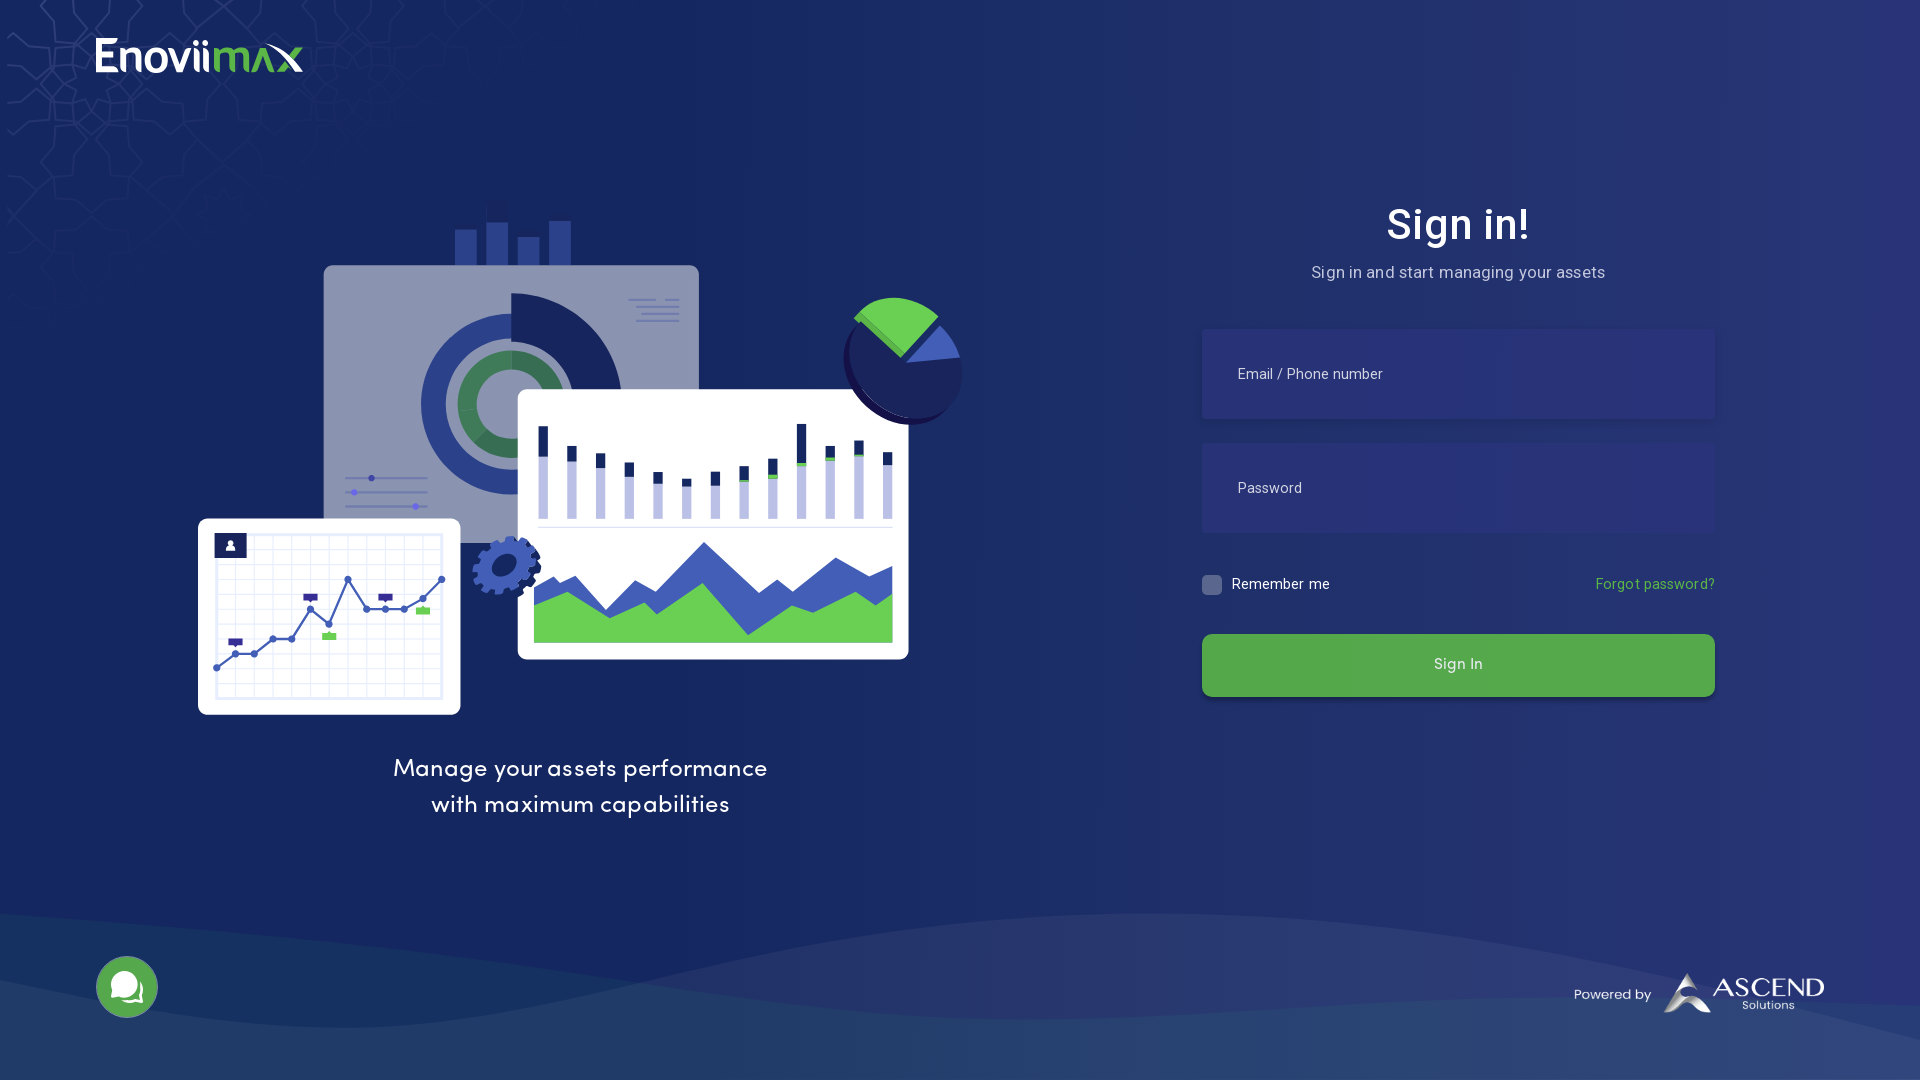